Tests the hotel room booking flow by entering check-in/check-out dates, selecting a room, filling in guest details, and verifying the booking confirmation.

Starting URL: https://automationintesting.online/

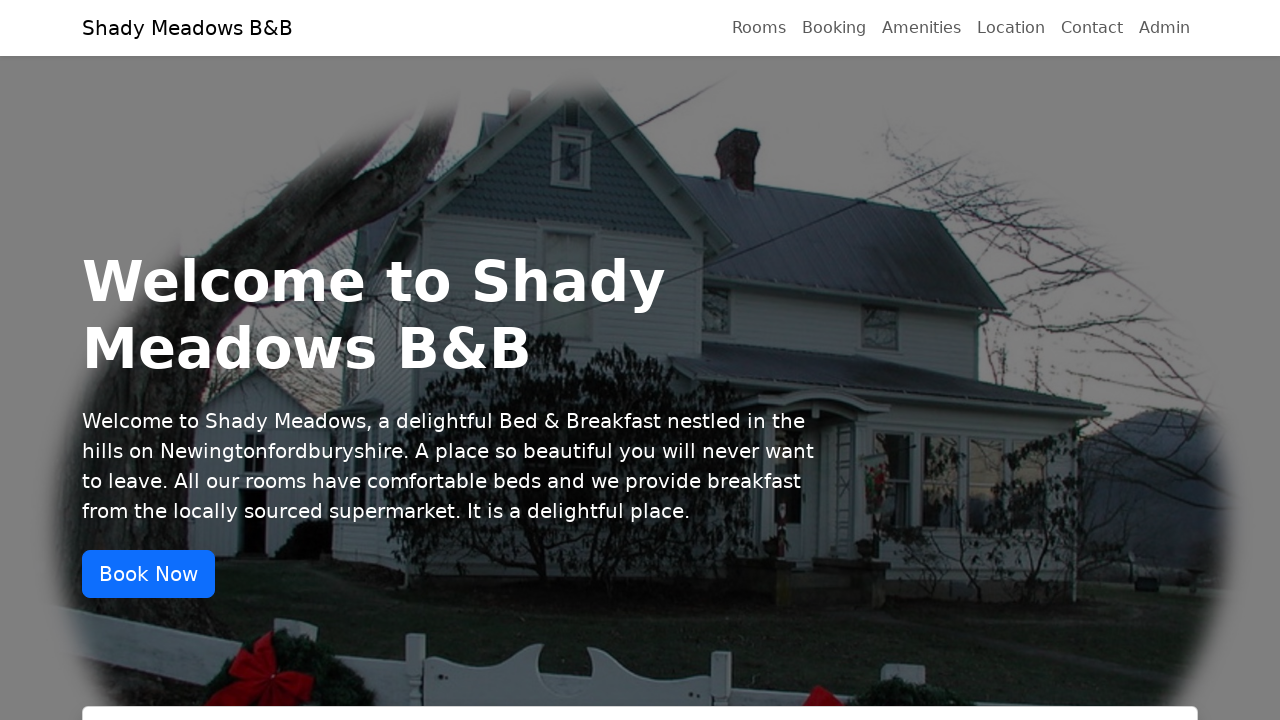

Filled check-in date field with 16/03/2026 on .dateWrapper input.form-control >> nth=0
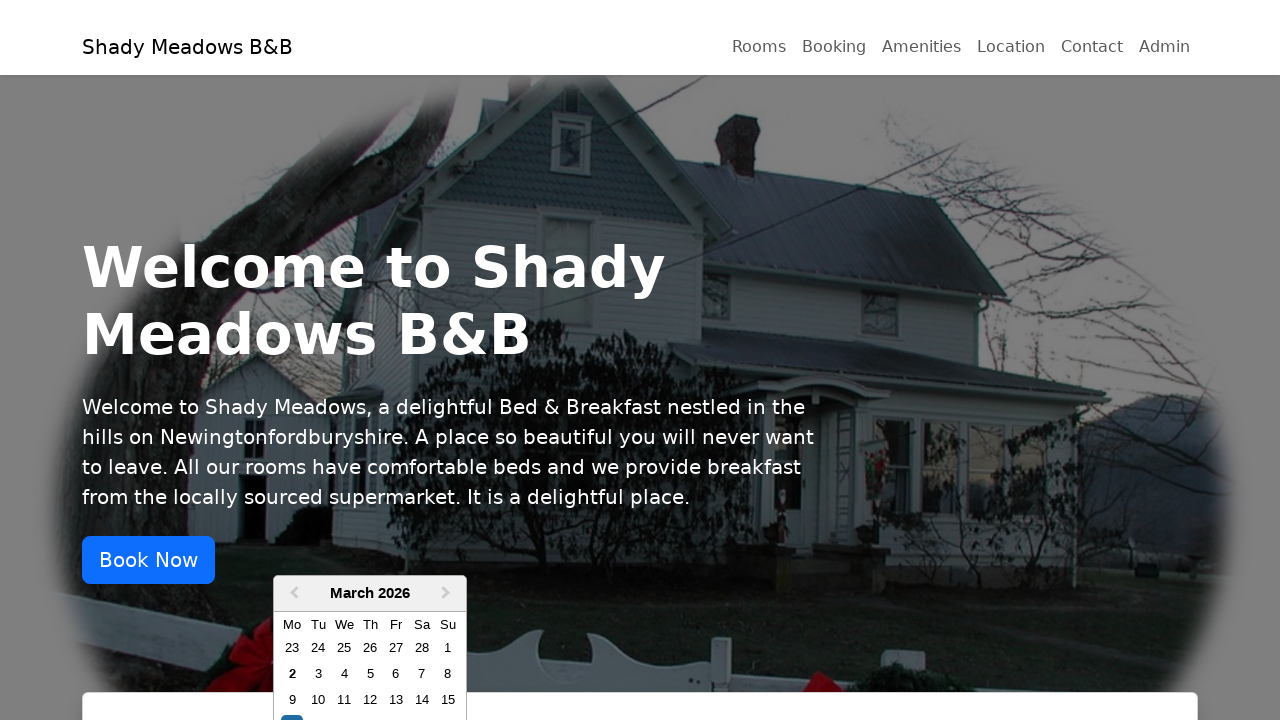

Filled check-out date field with 17/03/2026 on .dateWrapper input.form-control >> nth=1
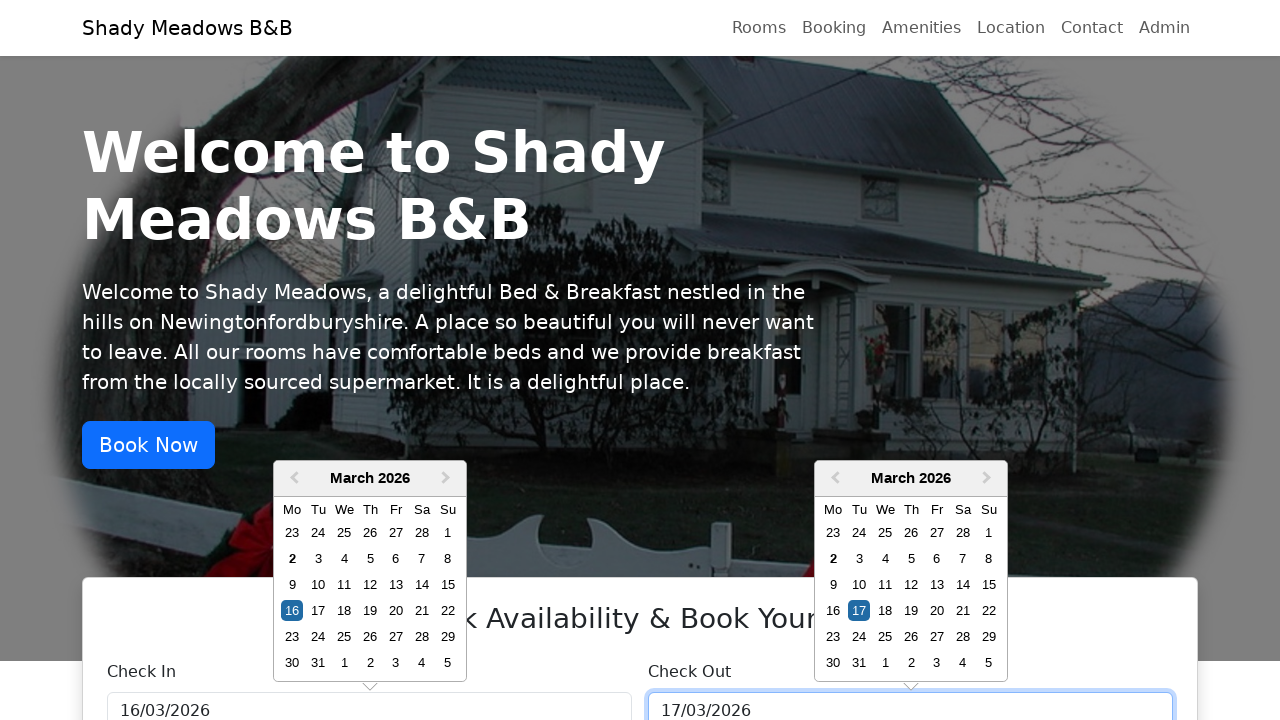

Clicked 'Check Availability' button at (640, 361) on internal:role=button[name="Check Availability"i]
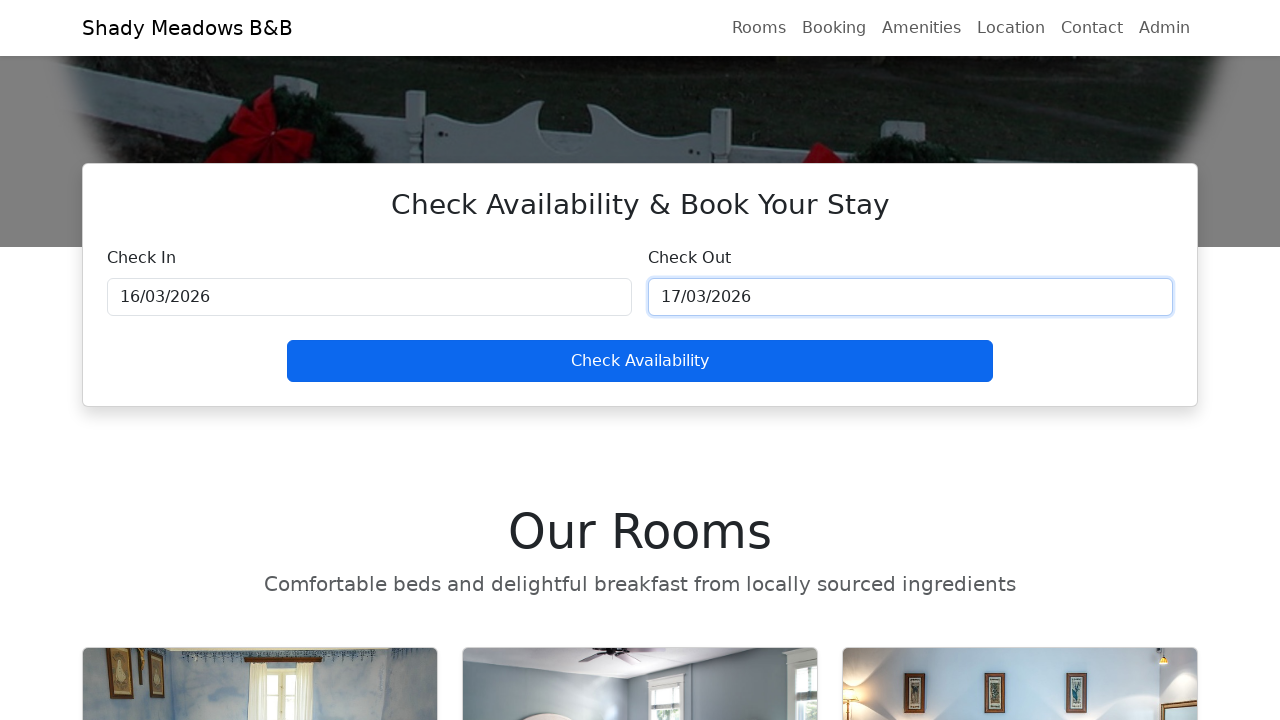

Located first room card
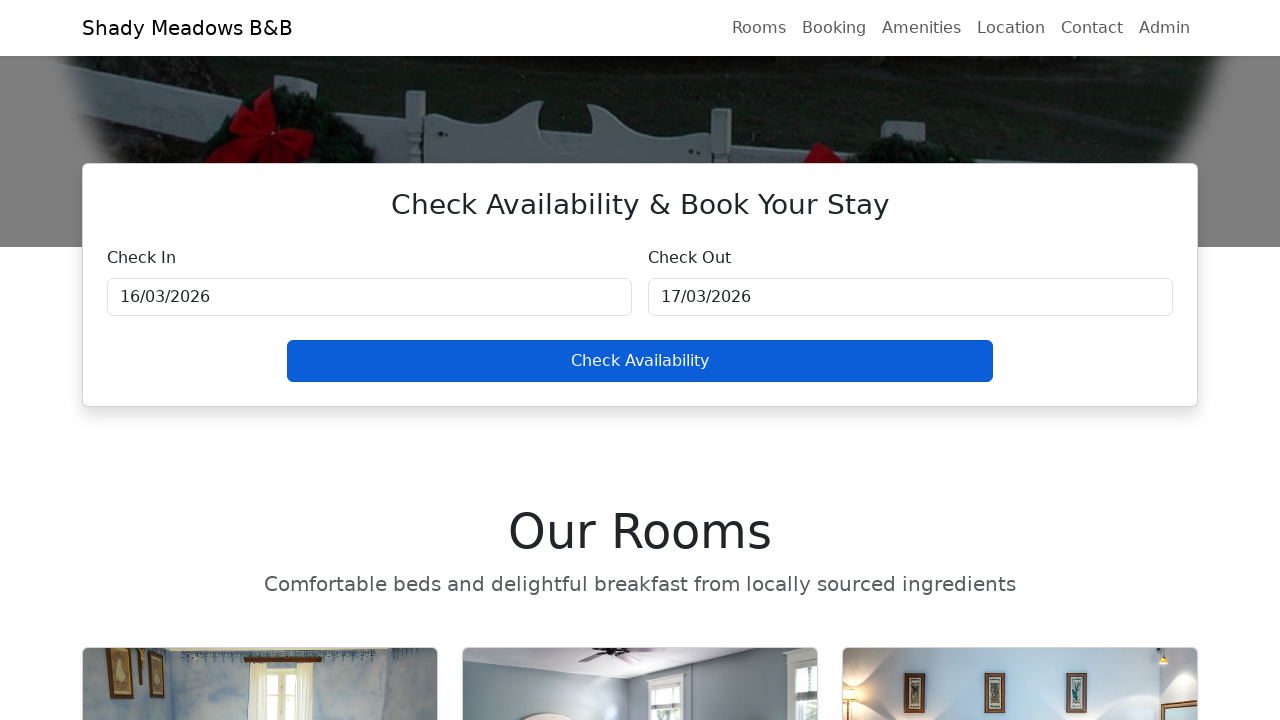

Clicked 'Book now' button on first room at (369, 360) on .room-card >> nth=0 >> a.btn.btn-primary:has-text('Book now')
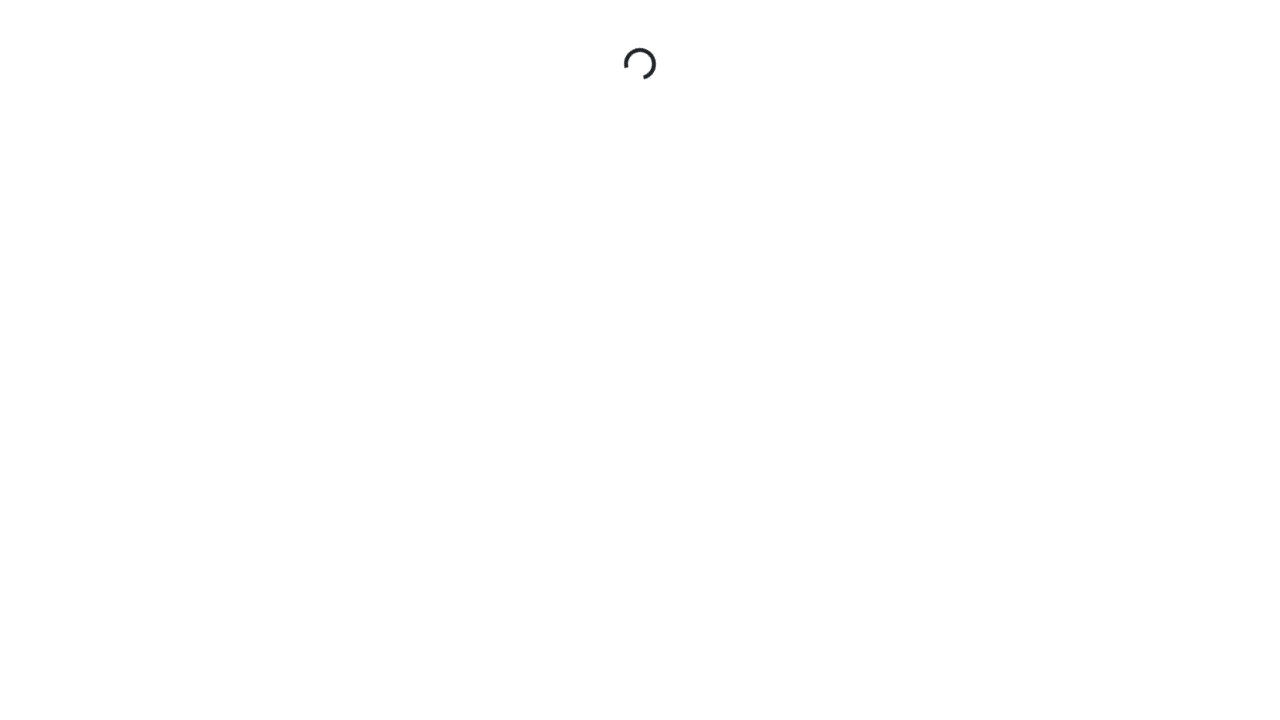

Clicked 'Reserve' button in booking modal at (1020, 361) on button:has-text('Reserve')
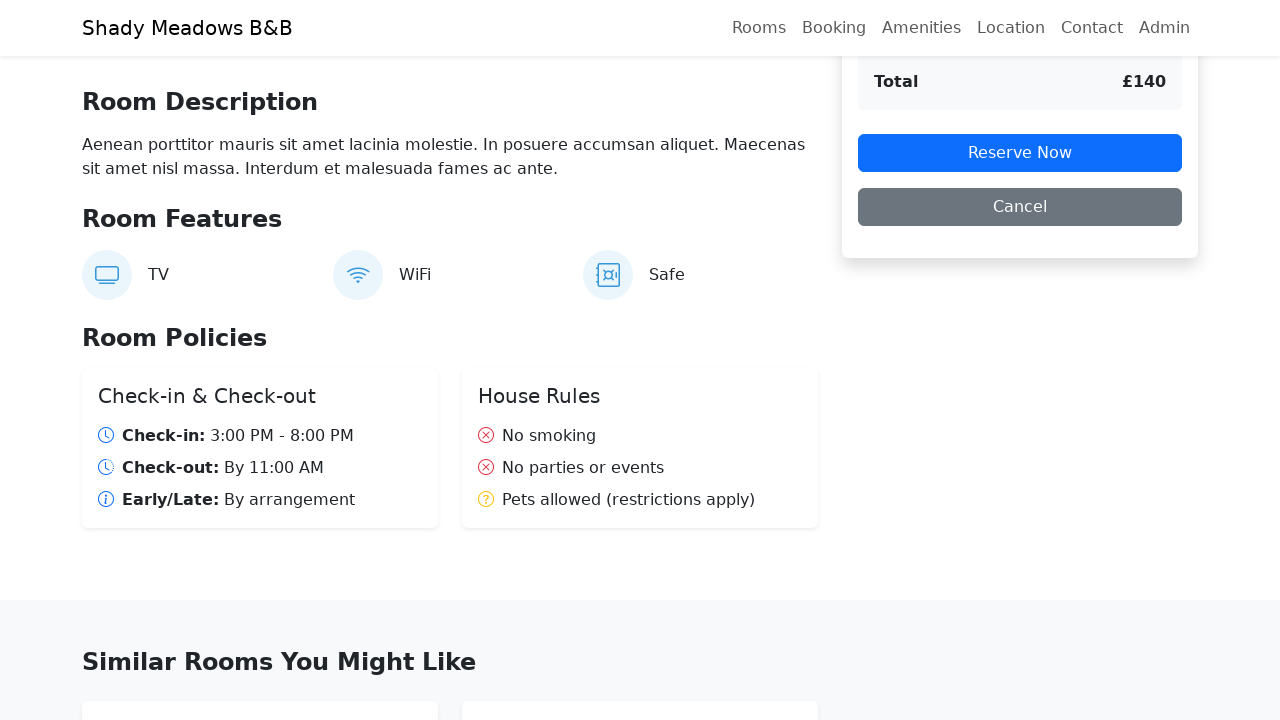

Filled first name field with 'Test' on input[name='firstname']
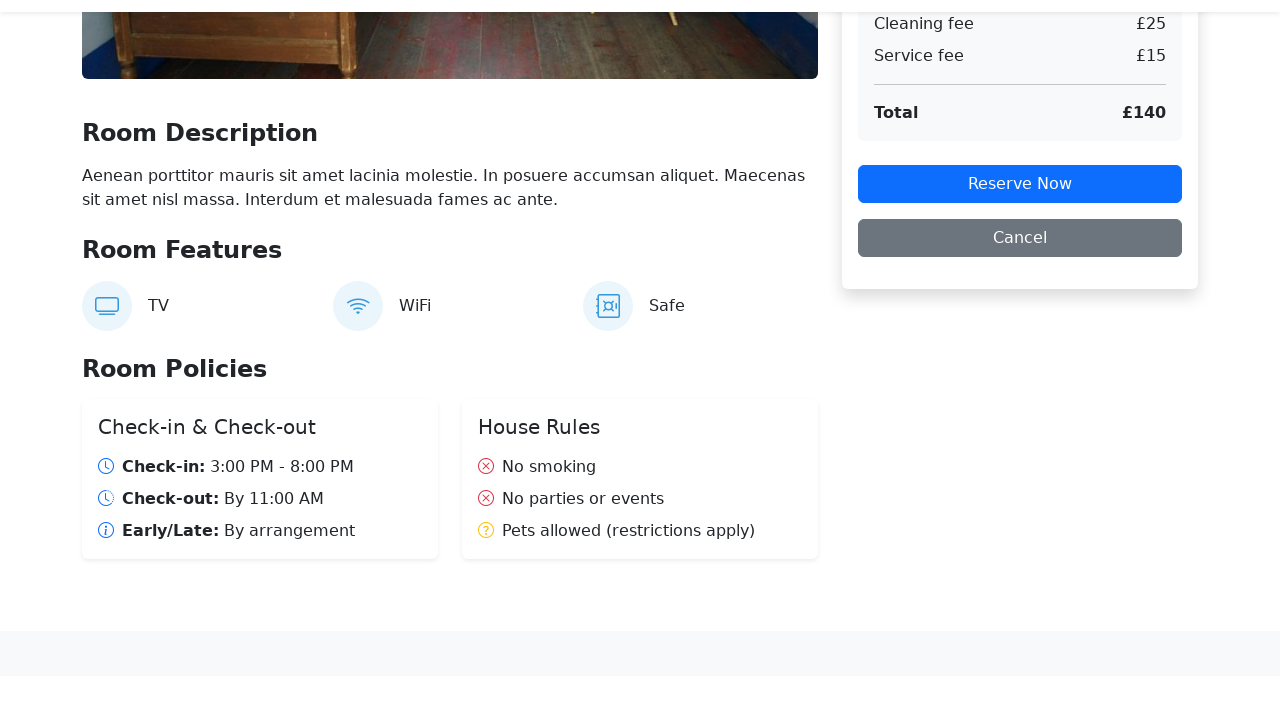

Filled last name field with 'User' on input[name='lastname']
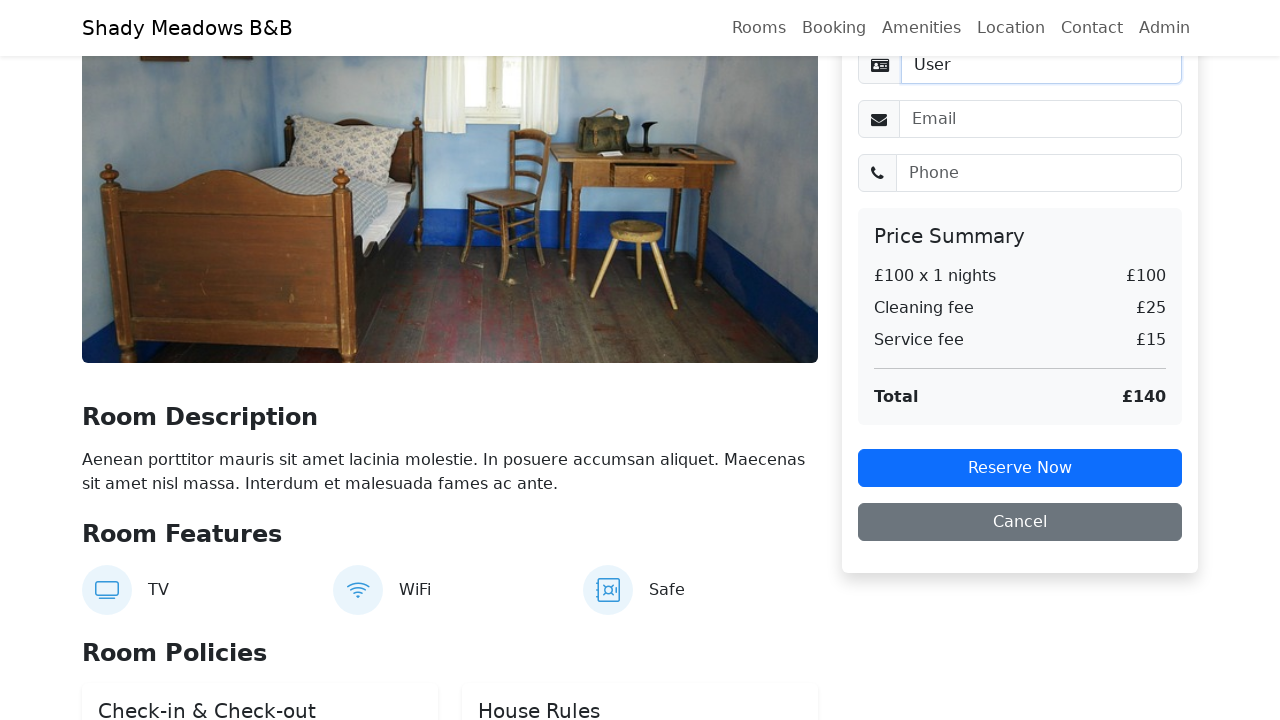

Filled email field with 'test.user@example.com' on input[name='email']
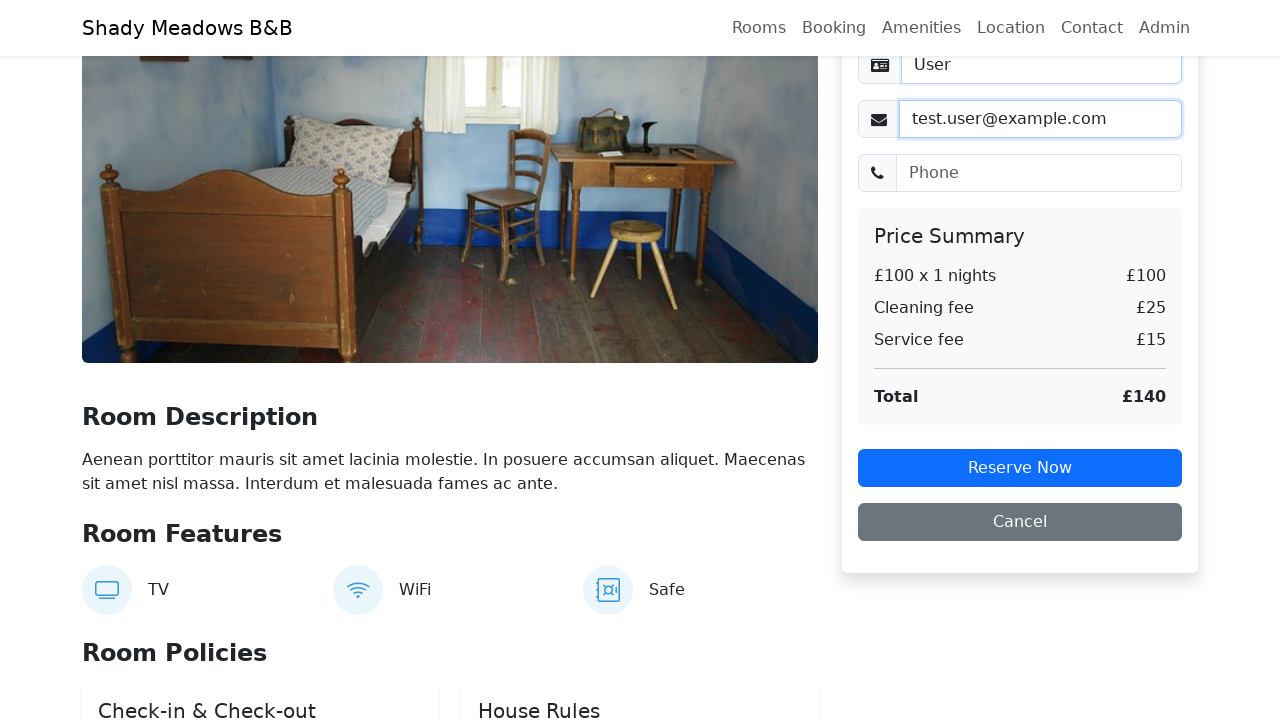

Filled phone field with '07123456789' on input[name='phone']
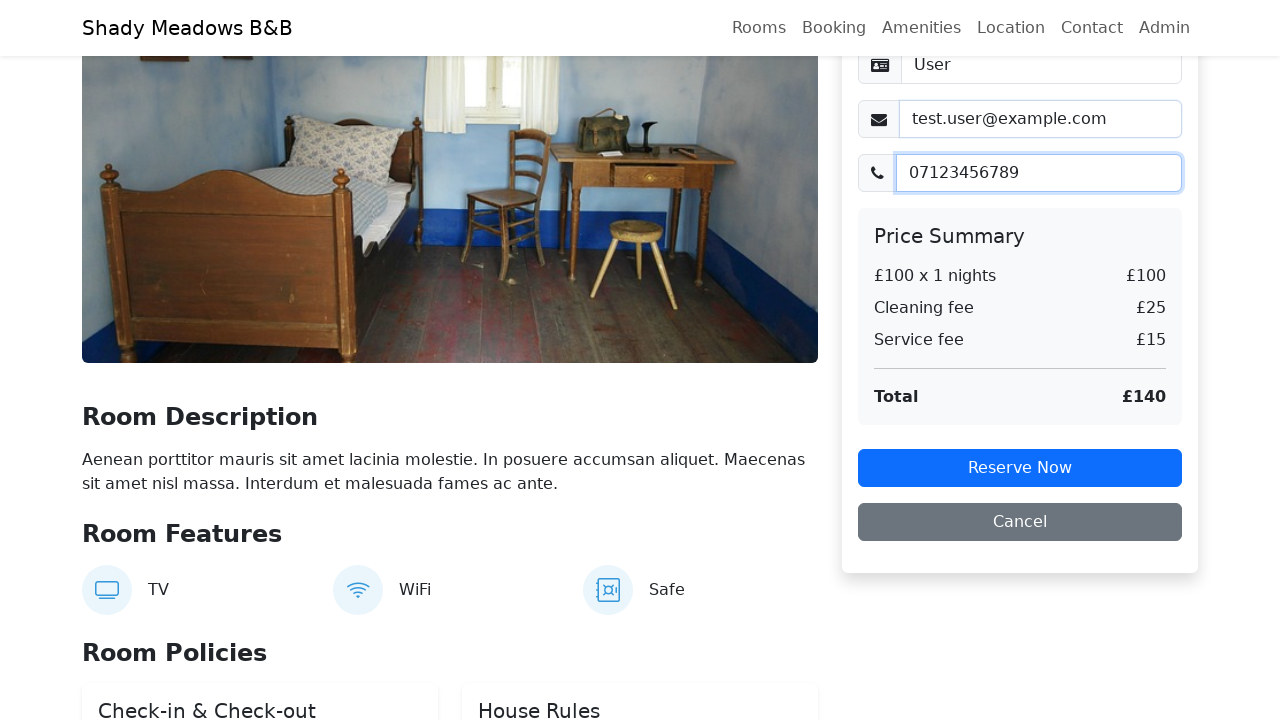

Clicked 'Reserve Now' button to confirm booking at (1020, 468) on button.btn.btn-primary.w-100.mb-3:has-text('Reserve Now')
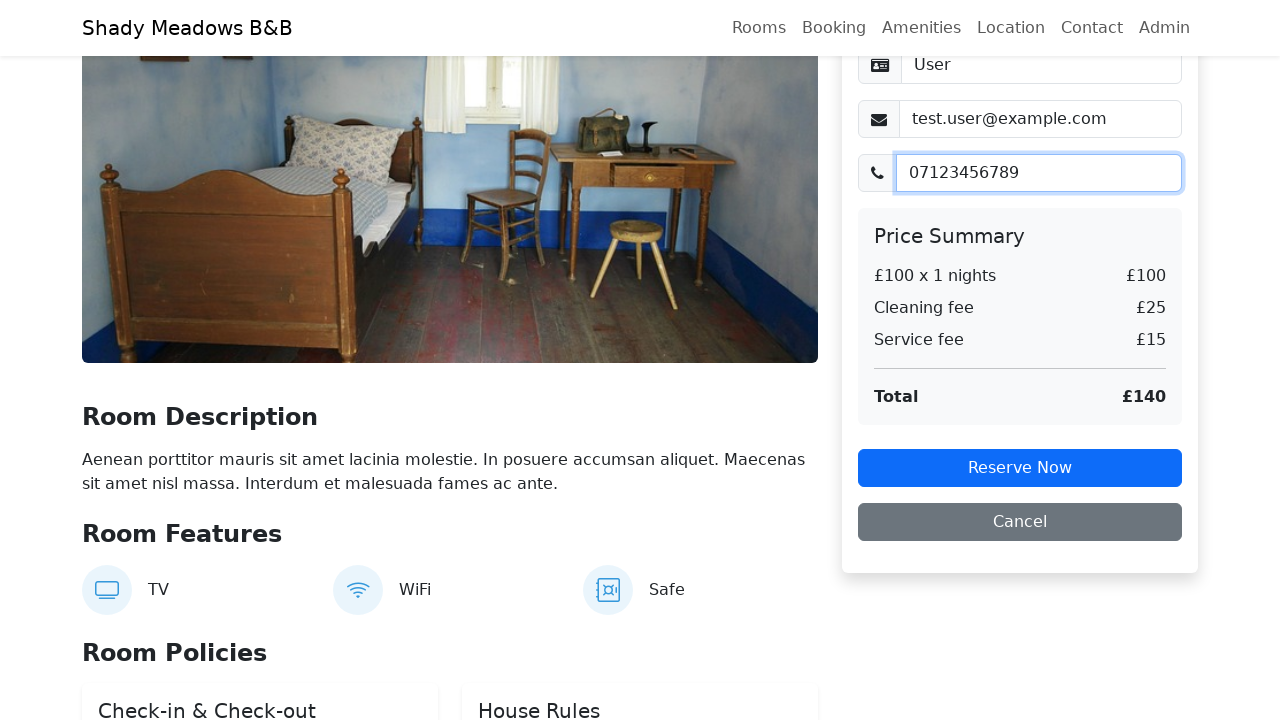

Verified booking confirmation message appears
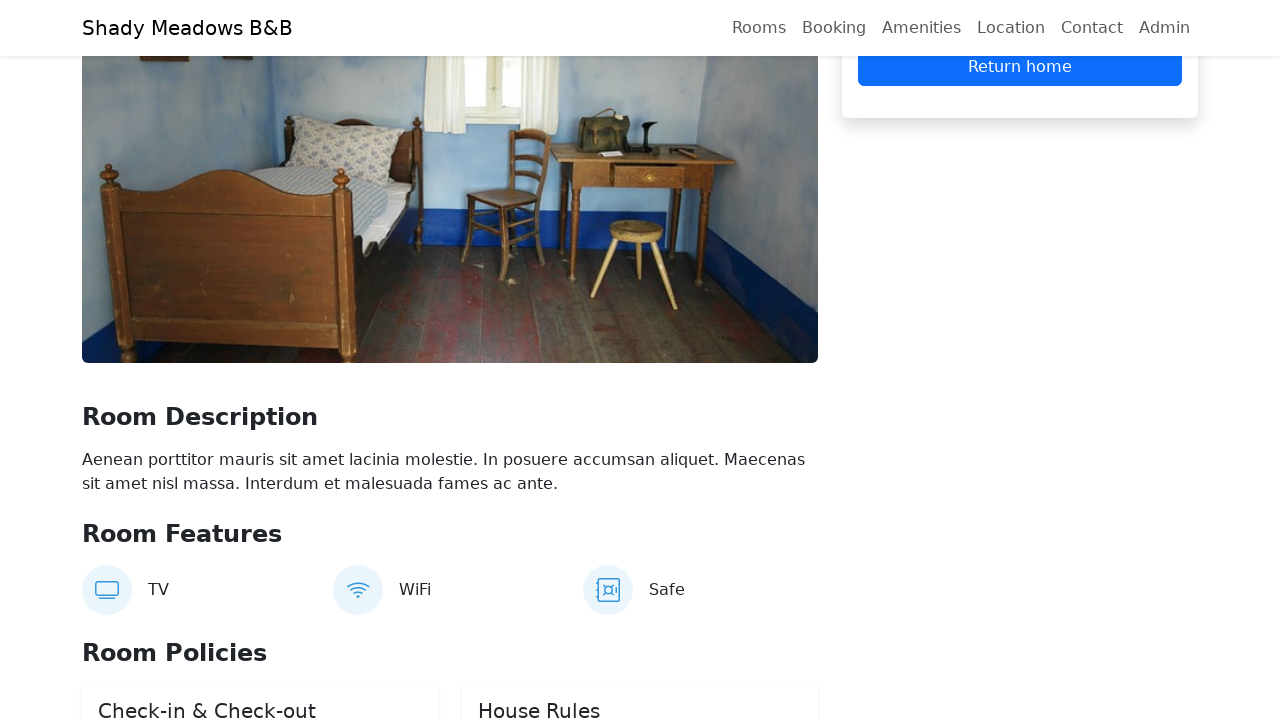

Verified confirmation contains check-in date 2026-03-16
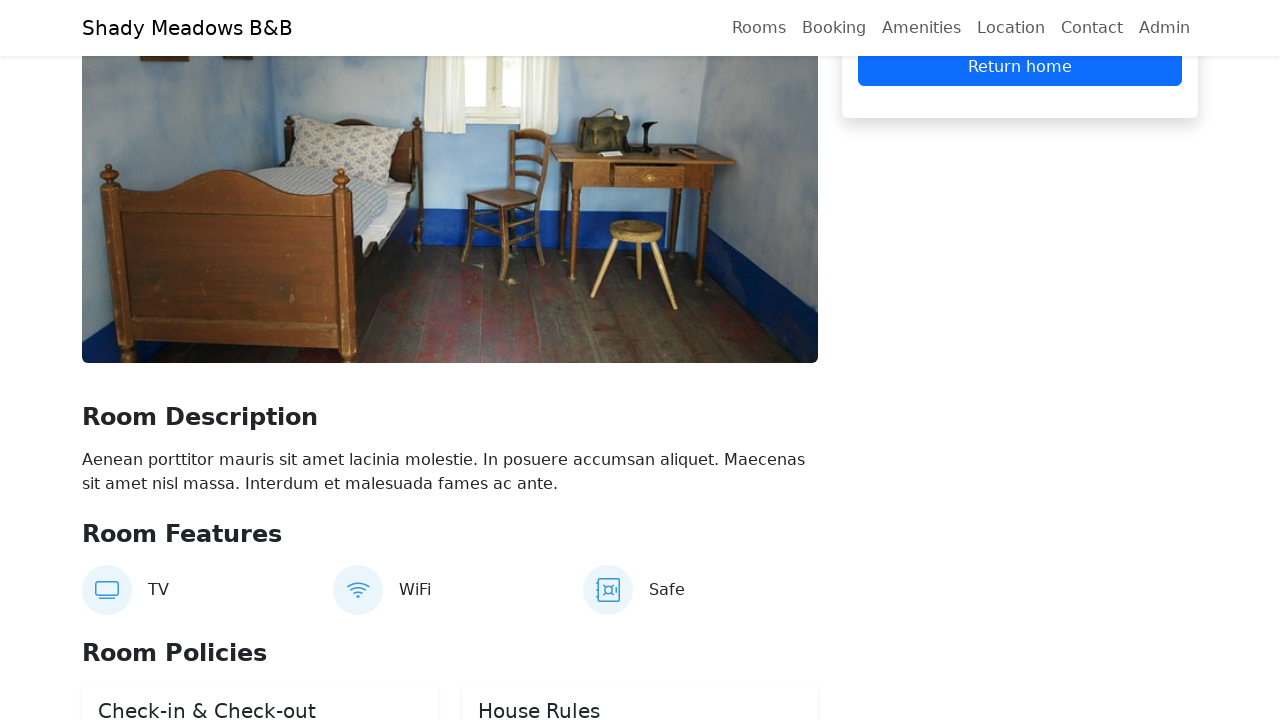

Verified confirmation contains check-out date 2026-03-17
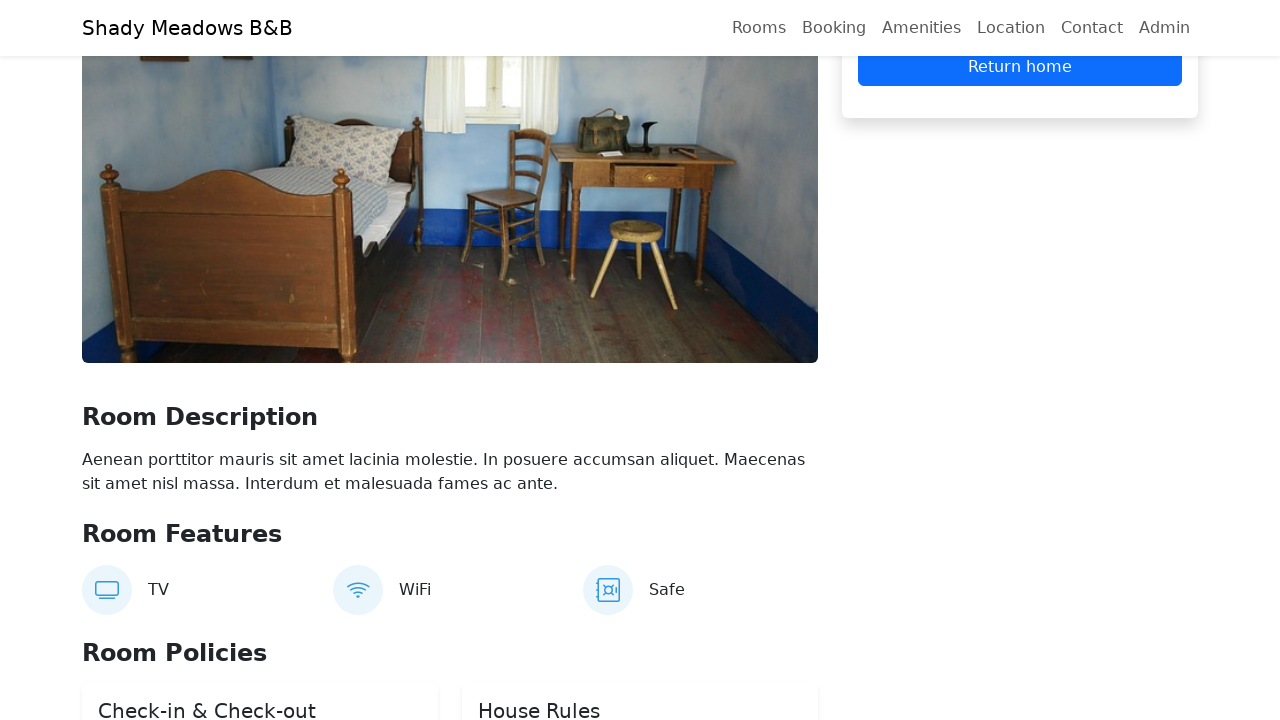

Clicked 'Return home' link to navigate back to home page at (1020, 67) on a:has-text('Return home')
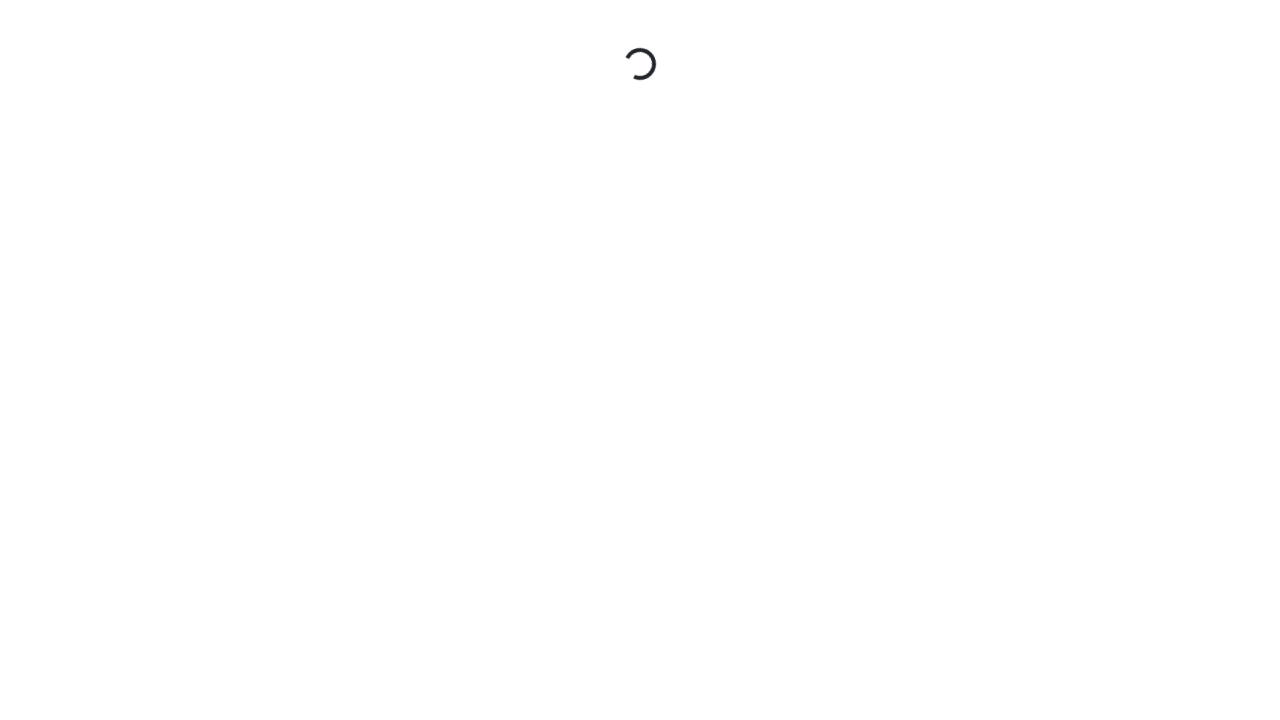

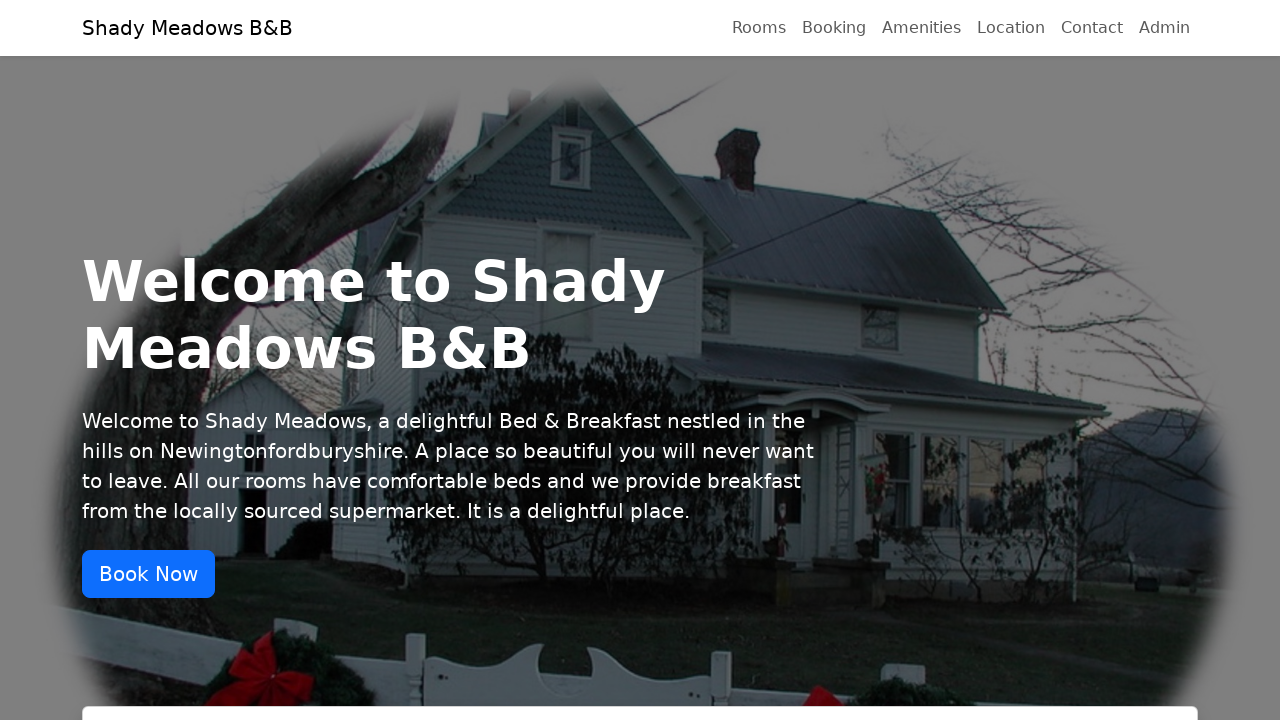